Navigates to the forgot password page by clicking the forgot password link and verifies that the Reset Password page is displayed

Starting URL: https://opensource-demo.orangehrmlive.com/

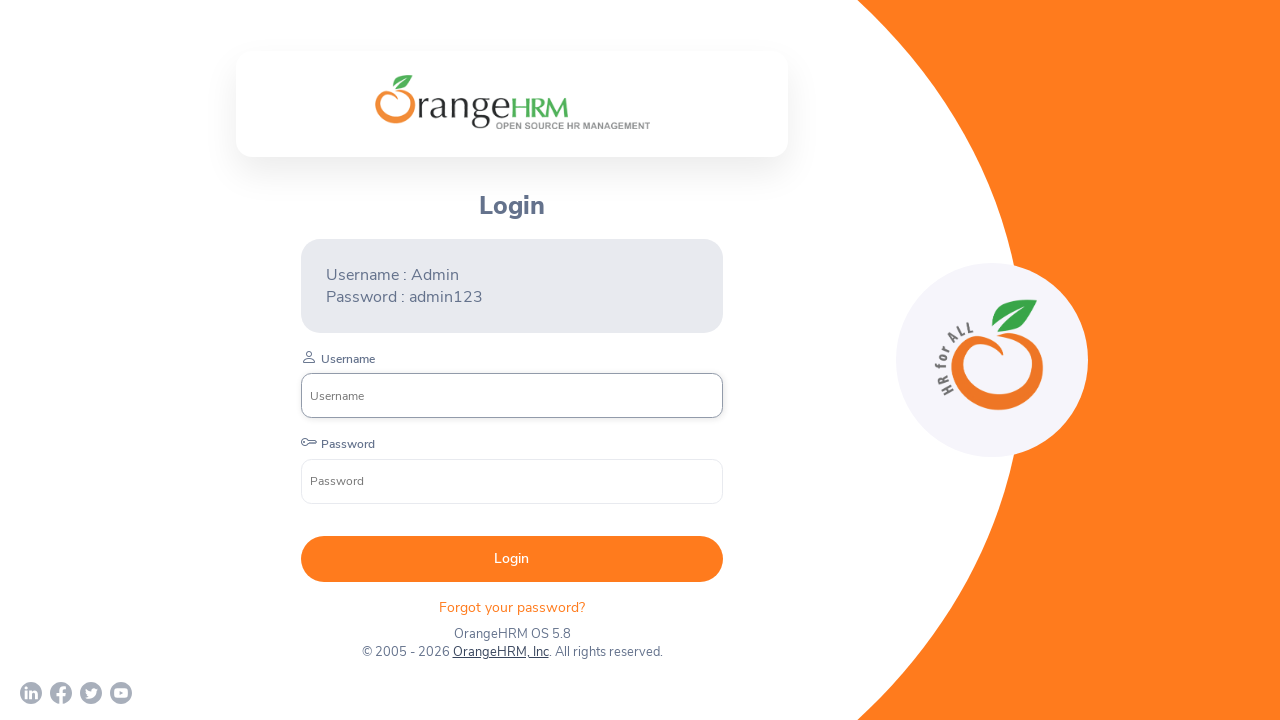

Clicked forgot password link at (512, 607) on xpath=//p[@class='oxd-text oxd-text--p orangehrm-login-forgot-header']
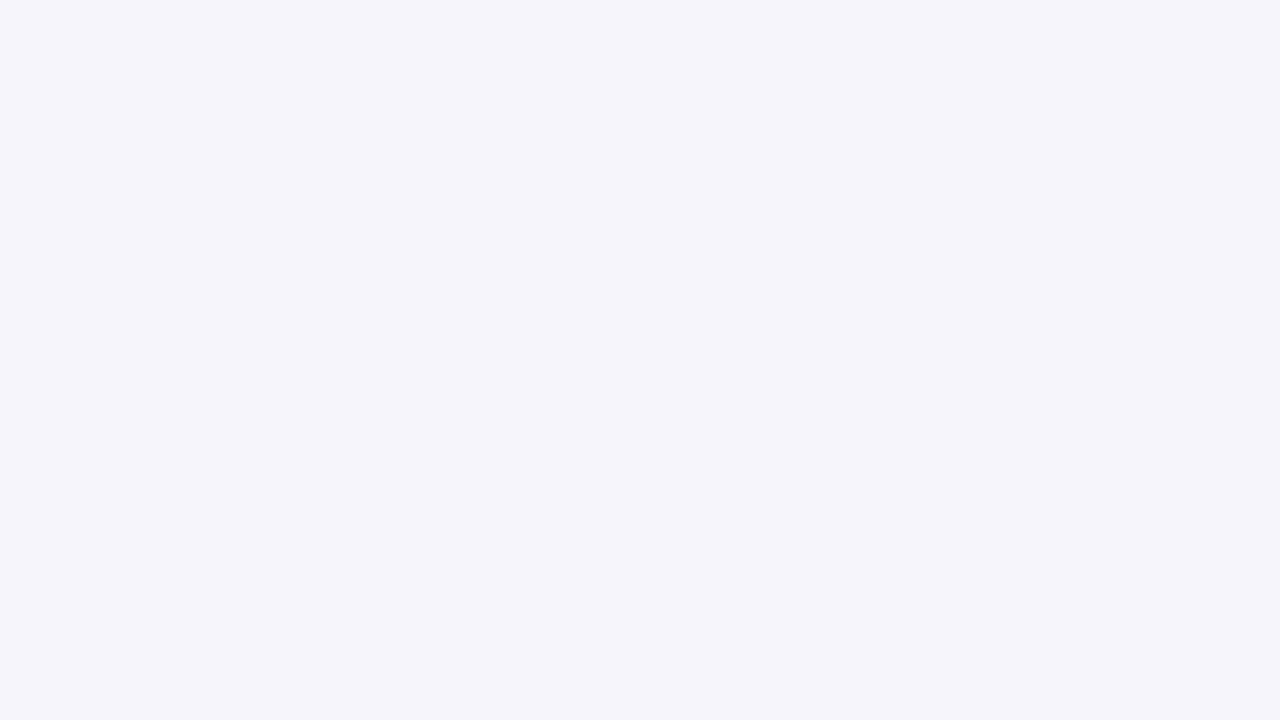

Reset Password page loaded and title element is visible
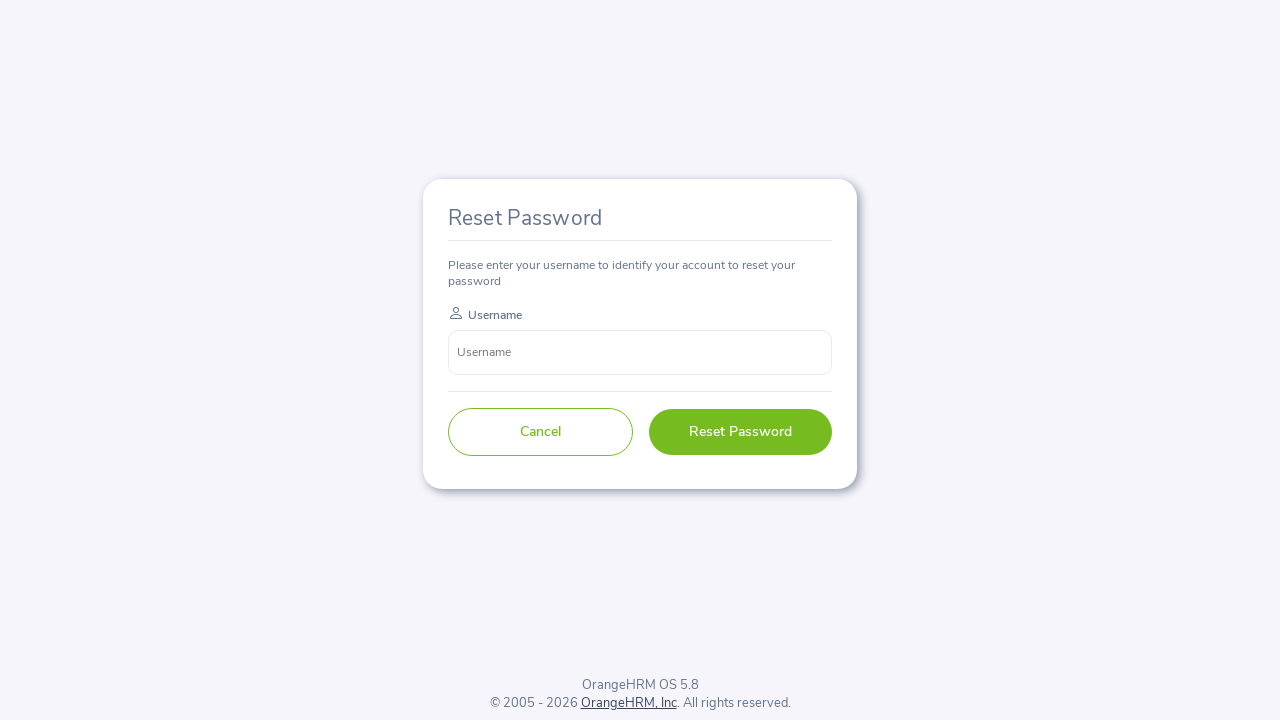

Retrieved Reset Password page title text
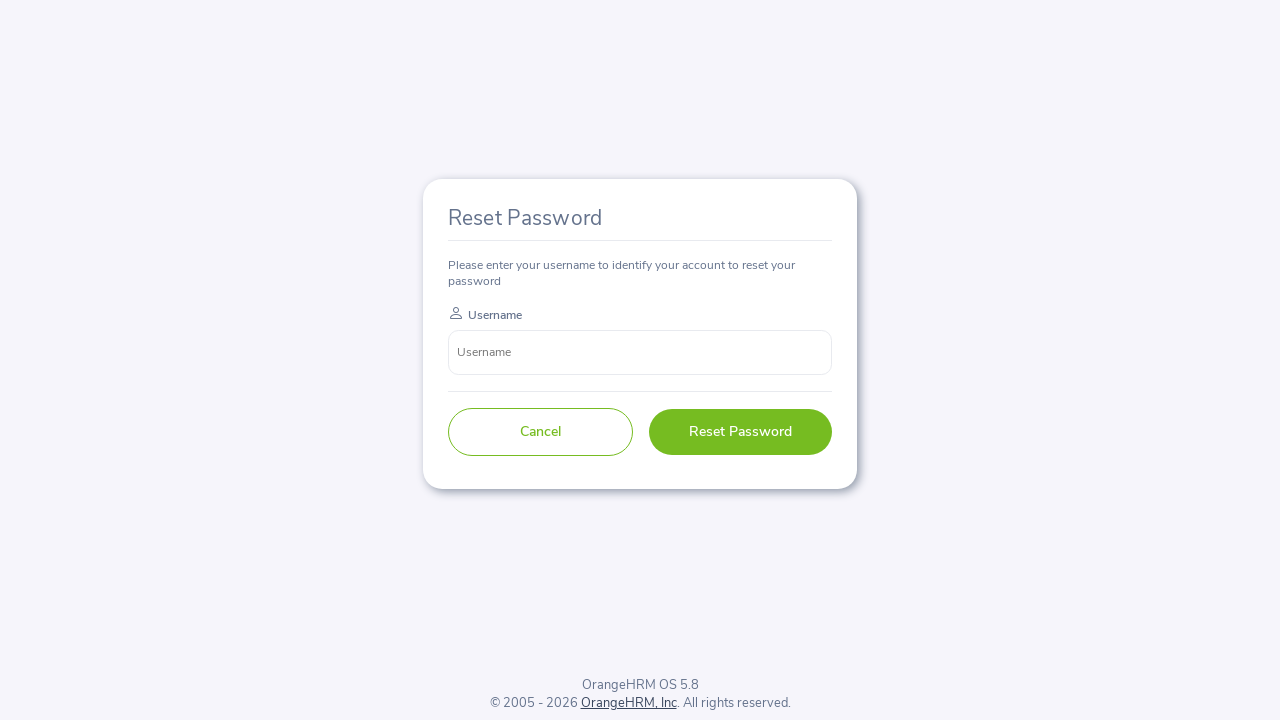

Verified that page title is 'Reset Password'
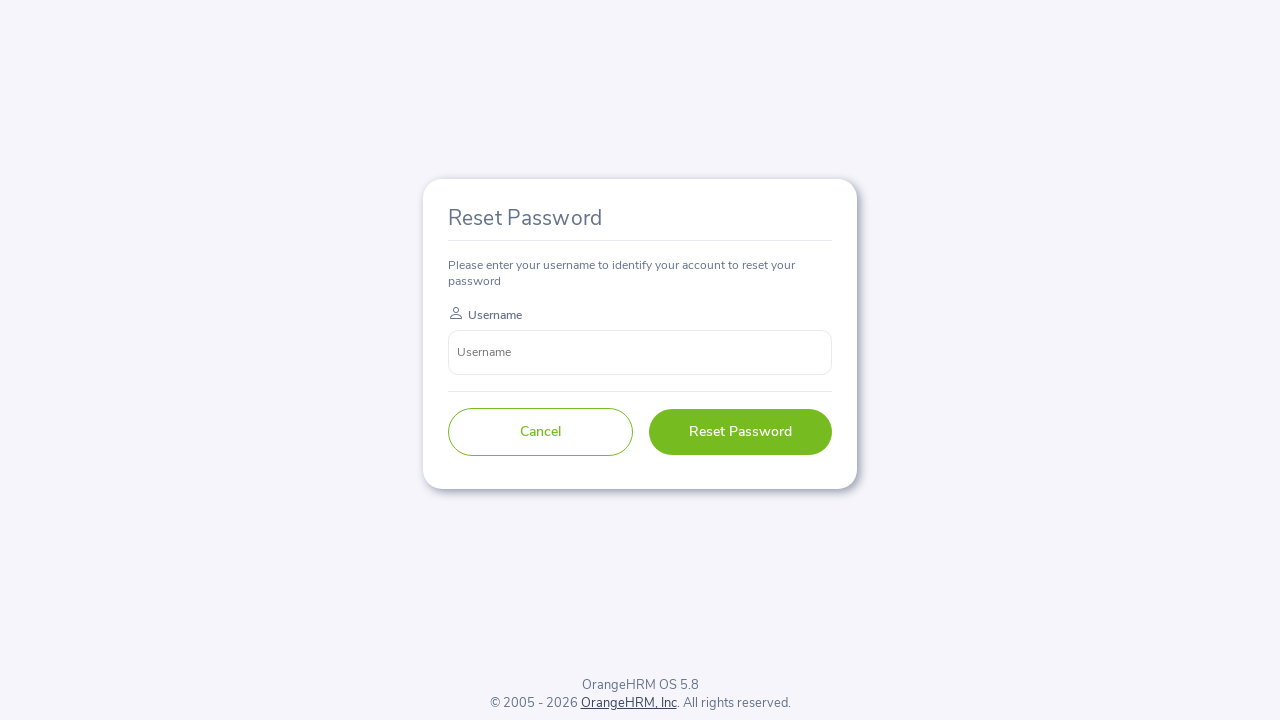

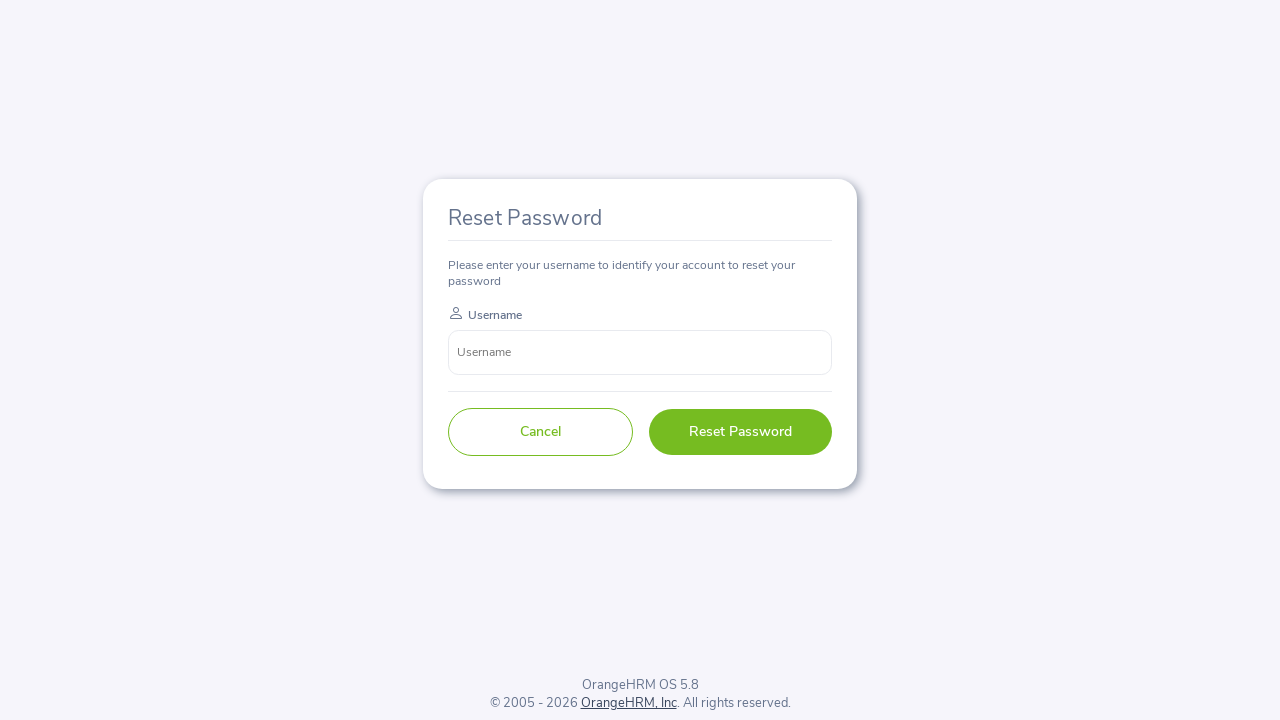